Tests an e-commerce vegetable shopping flow by searching for items, adding them to cart, applying a promo code, and verifying the cart contents match the selected items

Starting URL: https://rahulshettyacademy.com/seleniumPractise/#/

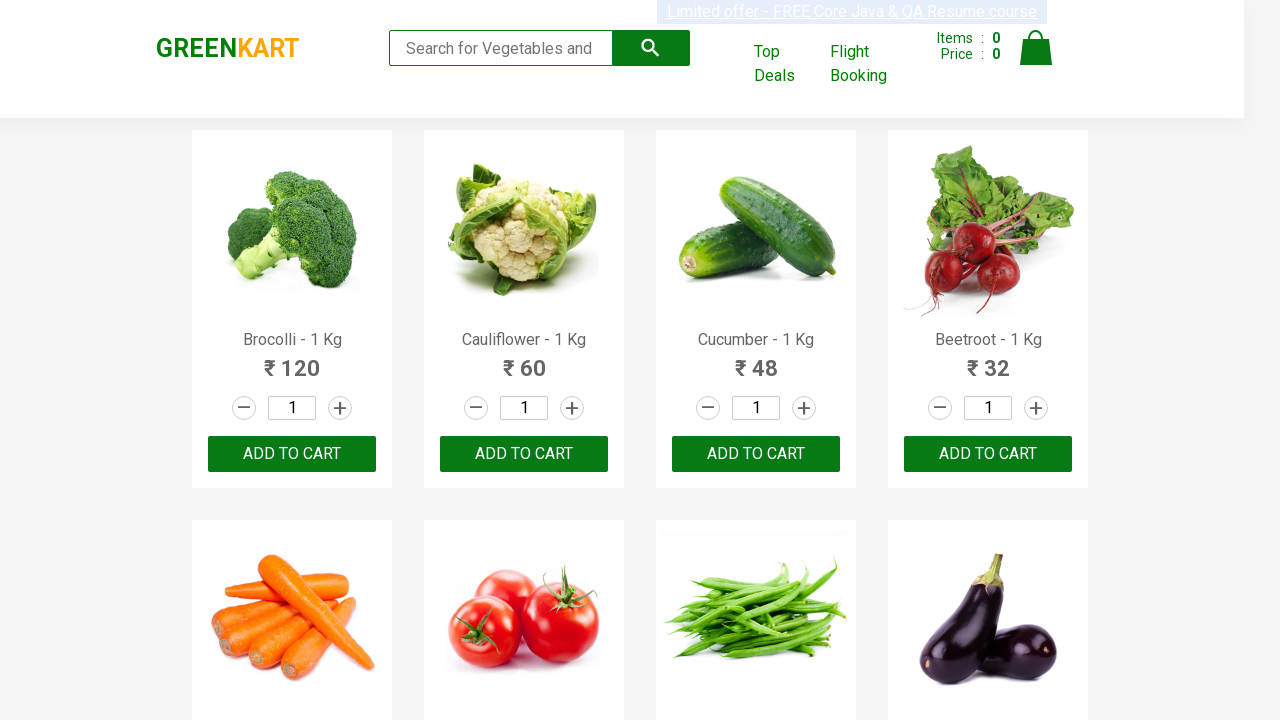

Filled search field with 'ber' to filter vegetables on input[placeholder='Search for Vegetables and Fruits']
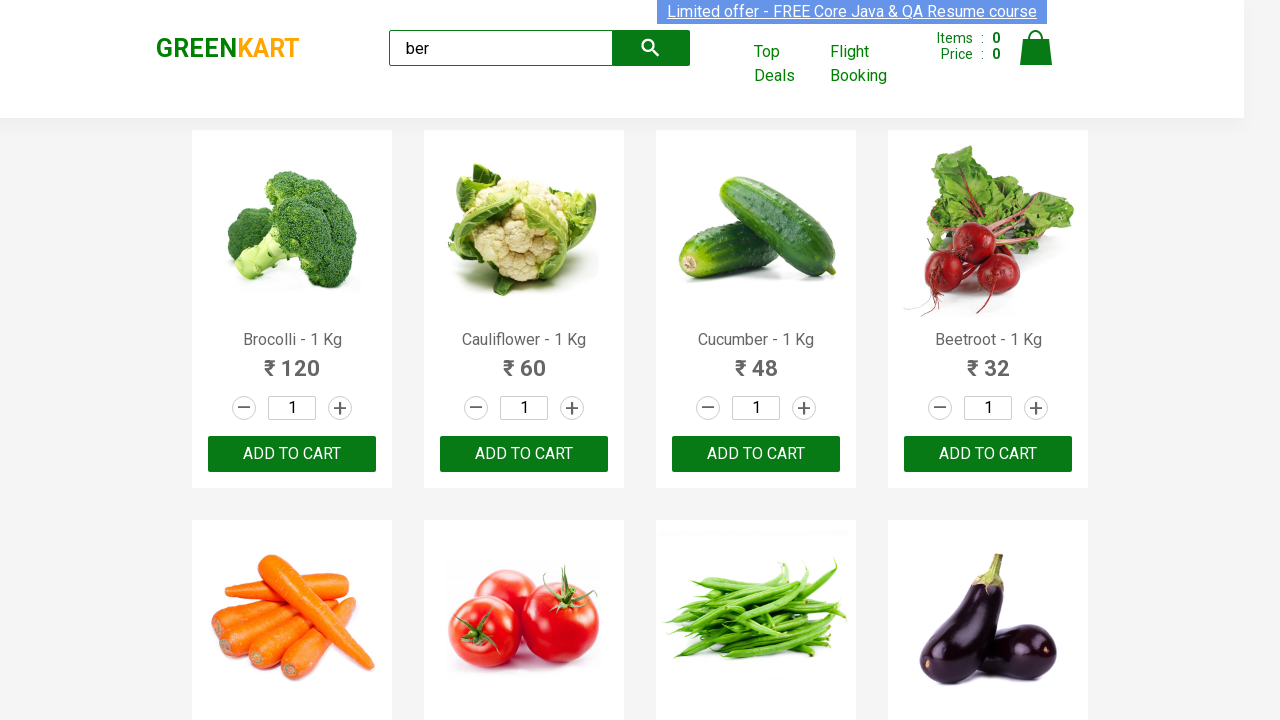

Waited for search results to filter and load
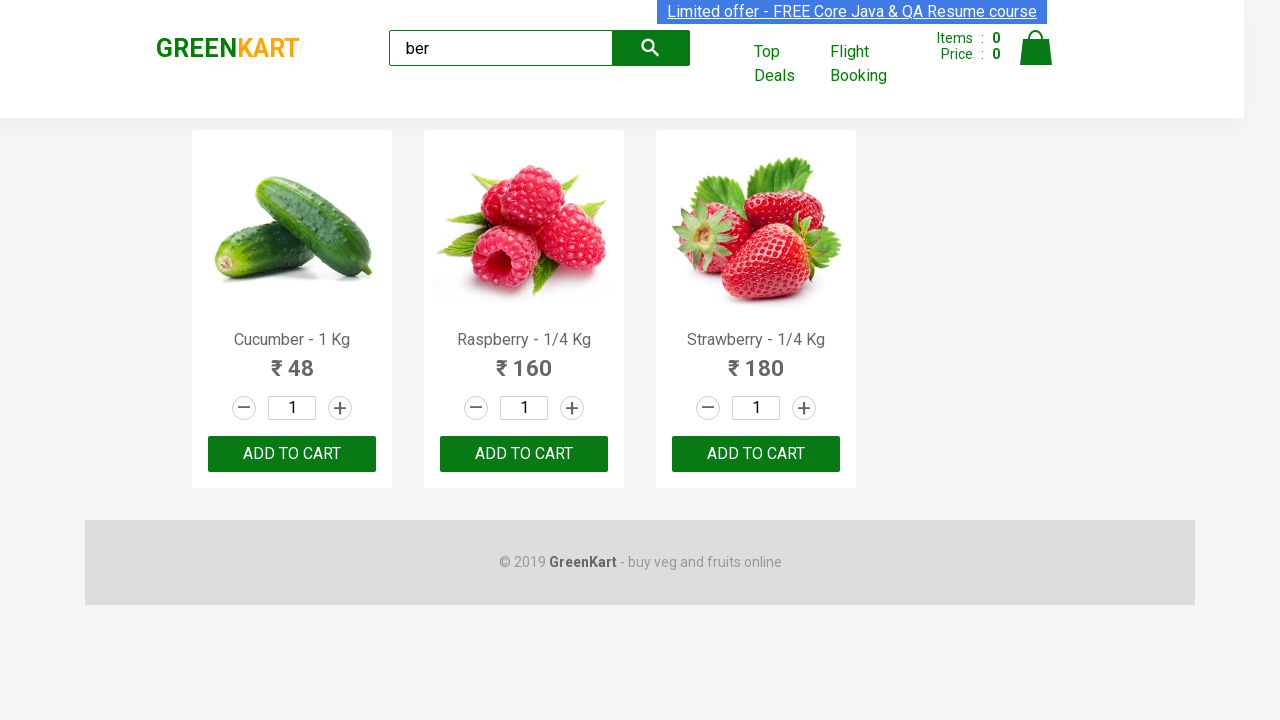

Verified that 3 filtered products are displayed
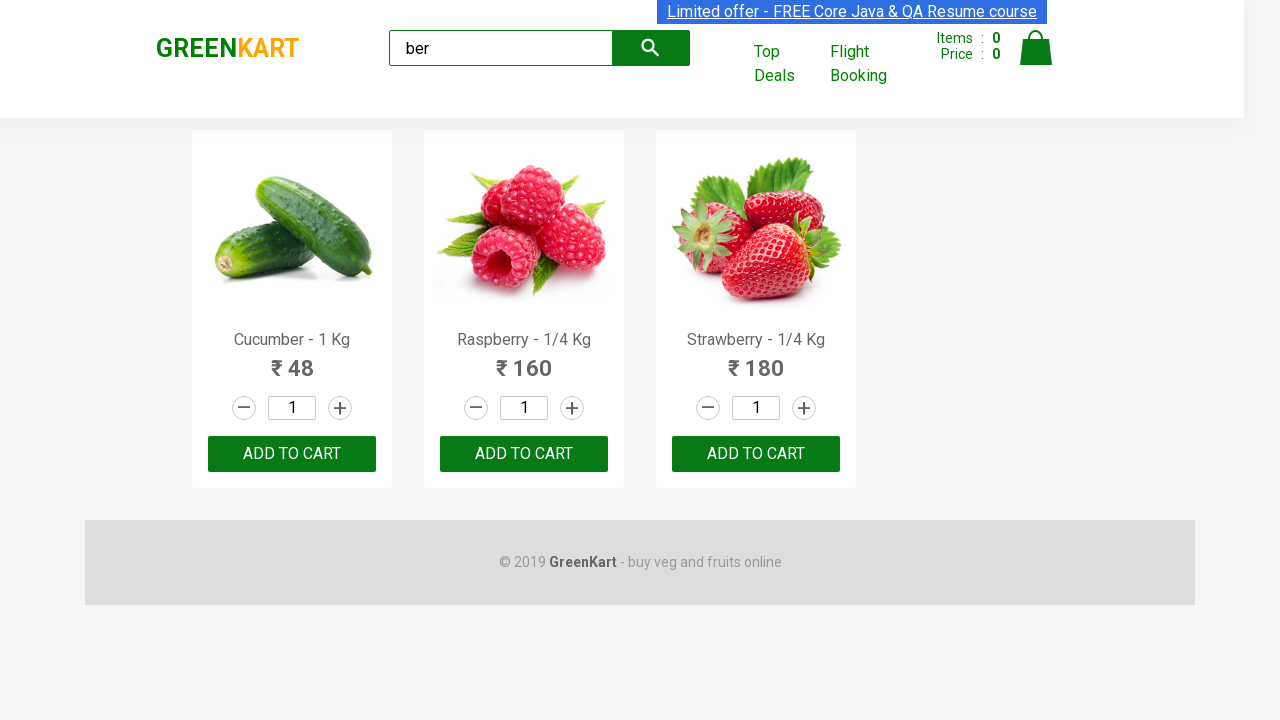

Added 'Cucumber - 1 Kg' to cart at (292, 454) on xpath=//div[@class='product-action']/button >> nth=0
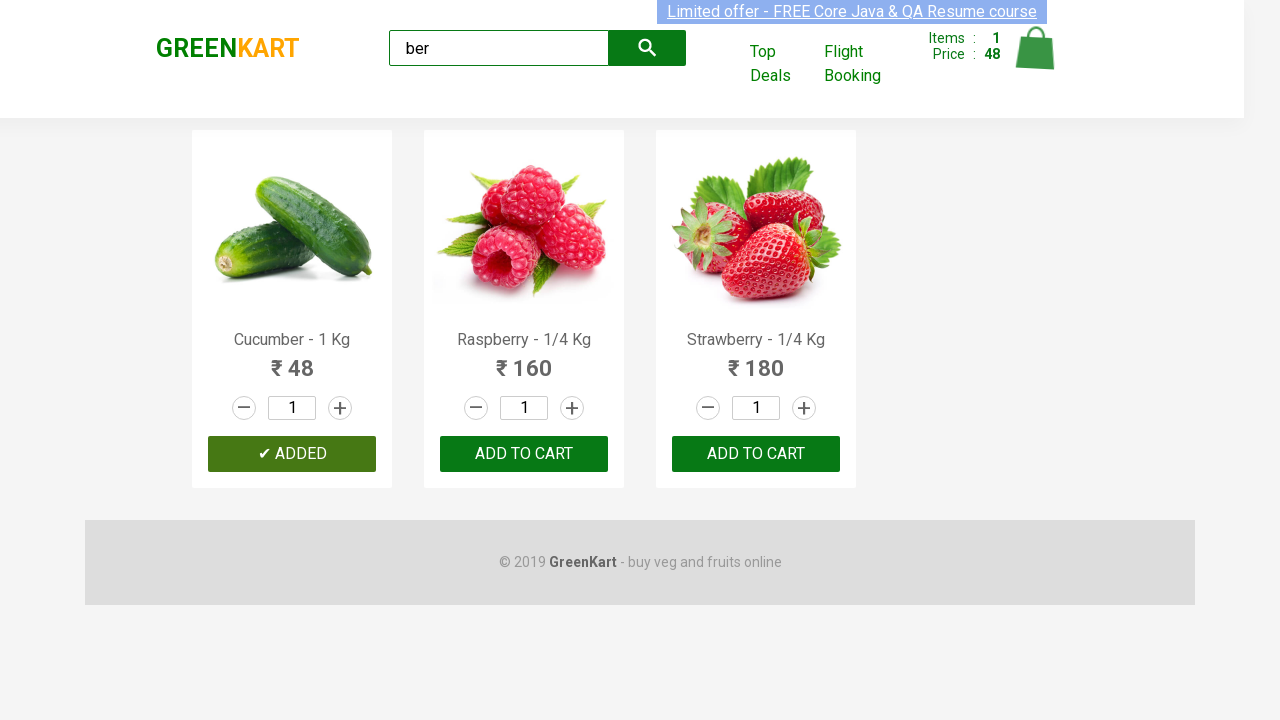

Waited for add to cart confirmation
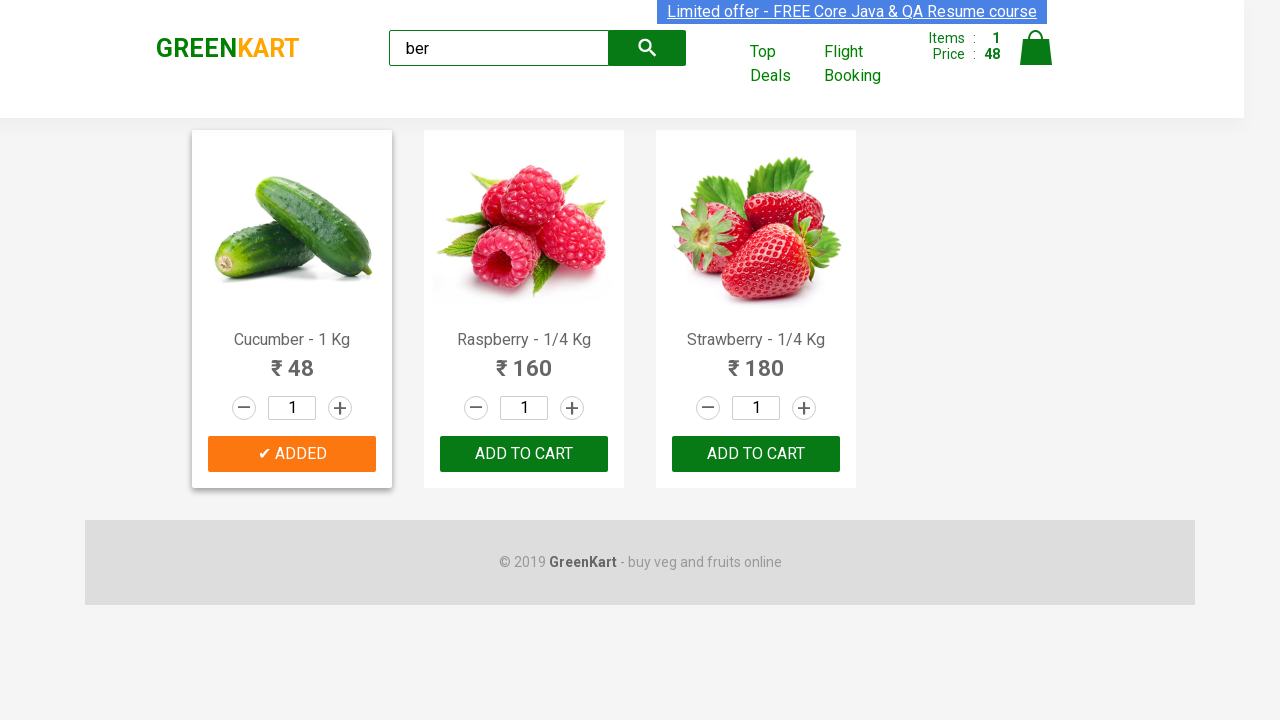

Added 'Raspberry - 1/4 Kg' to cart at (524, 454) on xpath=//div[@class='product-action']/button >> nth=1
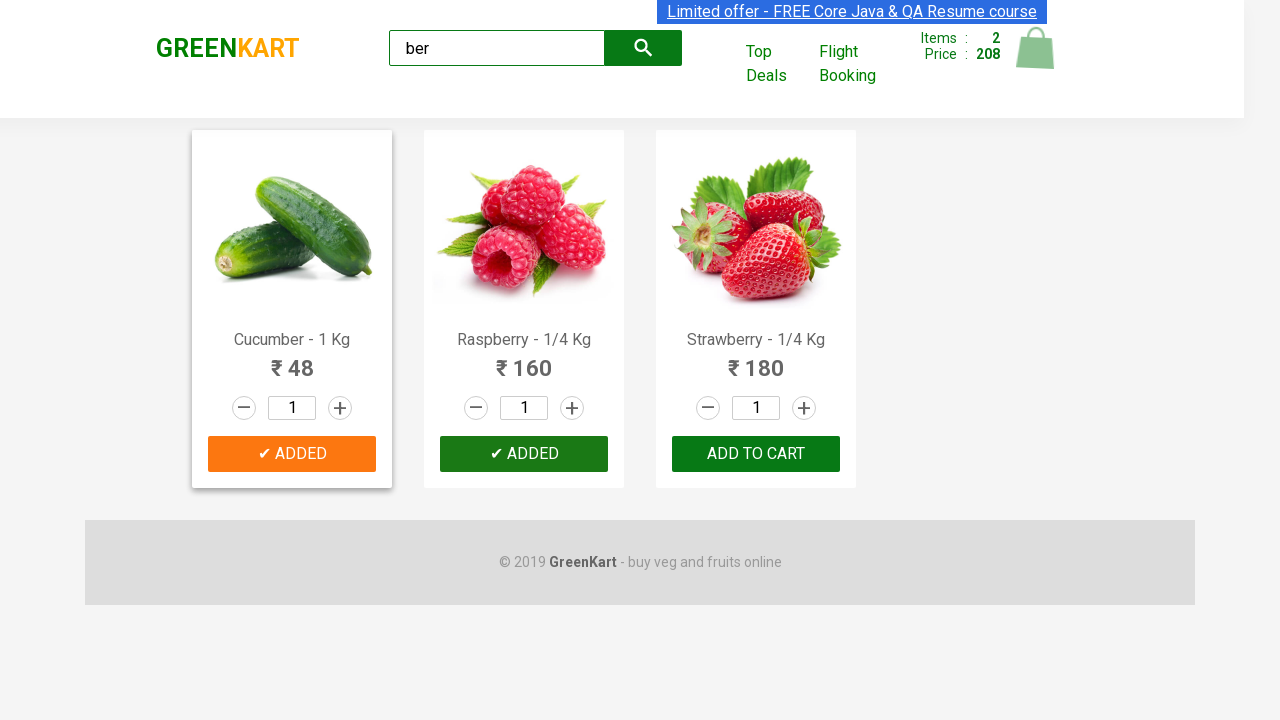

Waited for add to cart confirmation
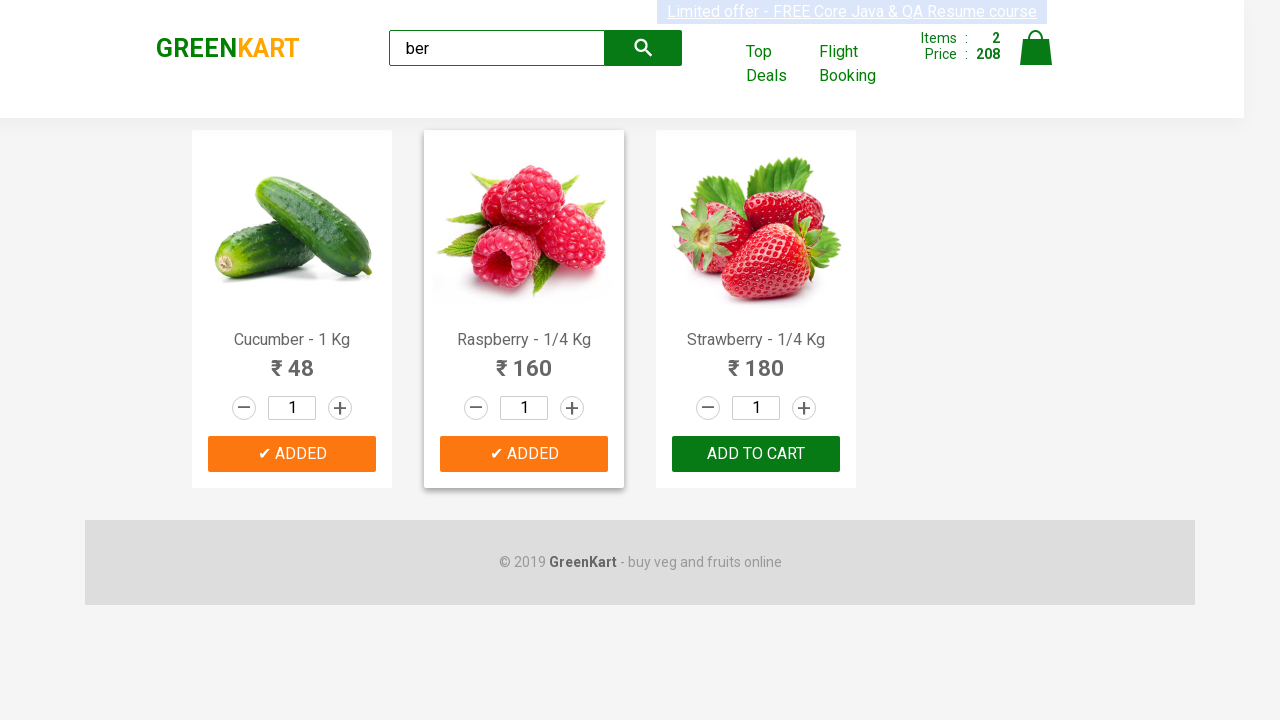

Added 'Strawberry - 1/4 Kg' to cart at (756, 454) on xpath=//div[@class='product-action']/button >> nth=2
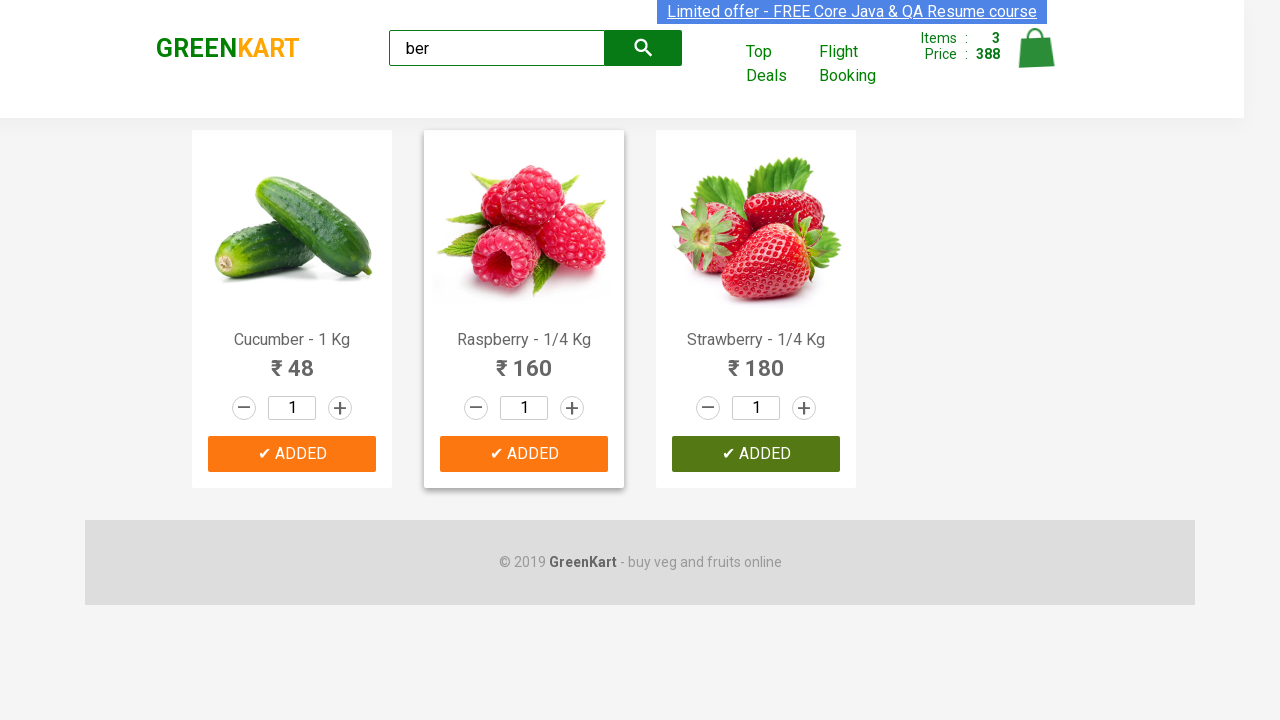

Waited for add to cart confirmation
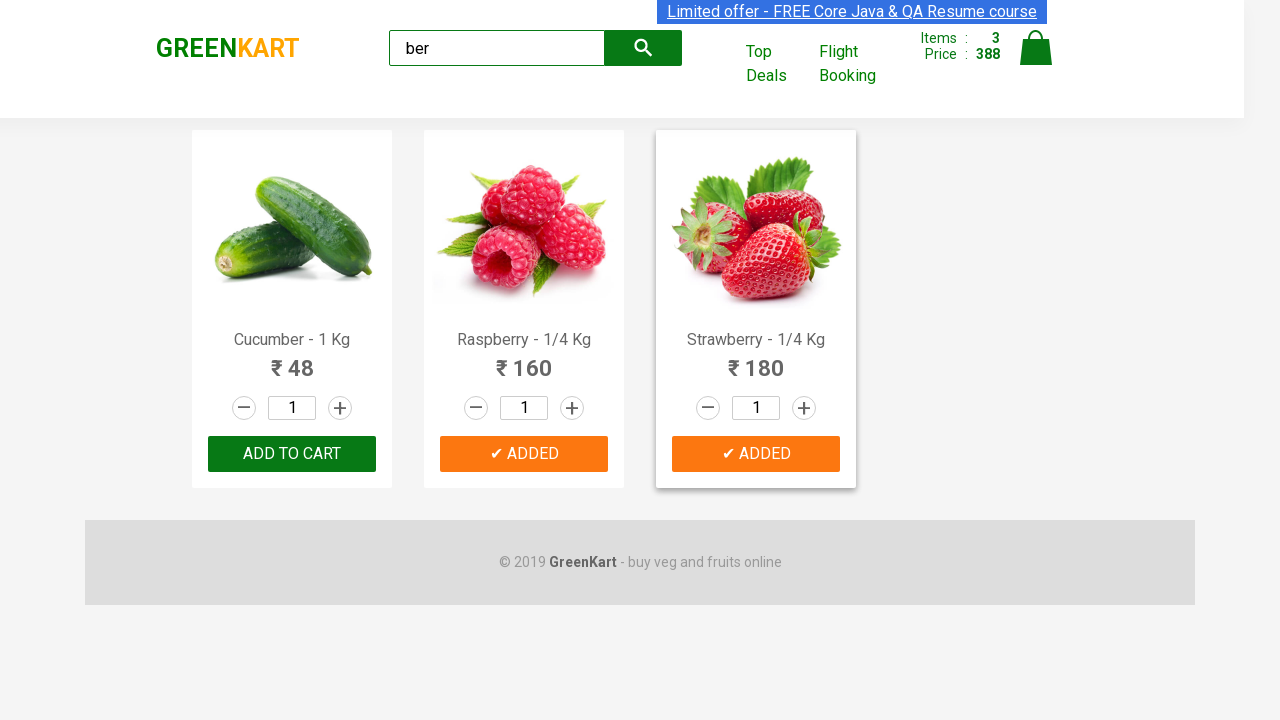

Opened shopping cart at (1036, 48) on img[alt='Cart']
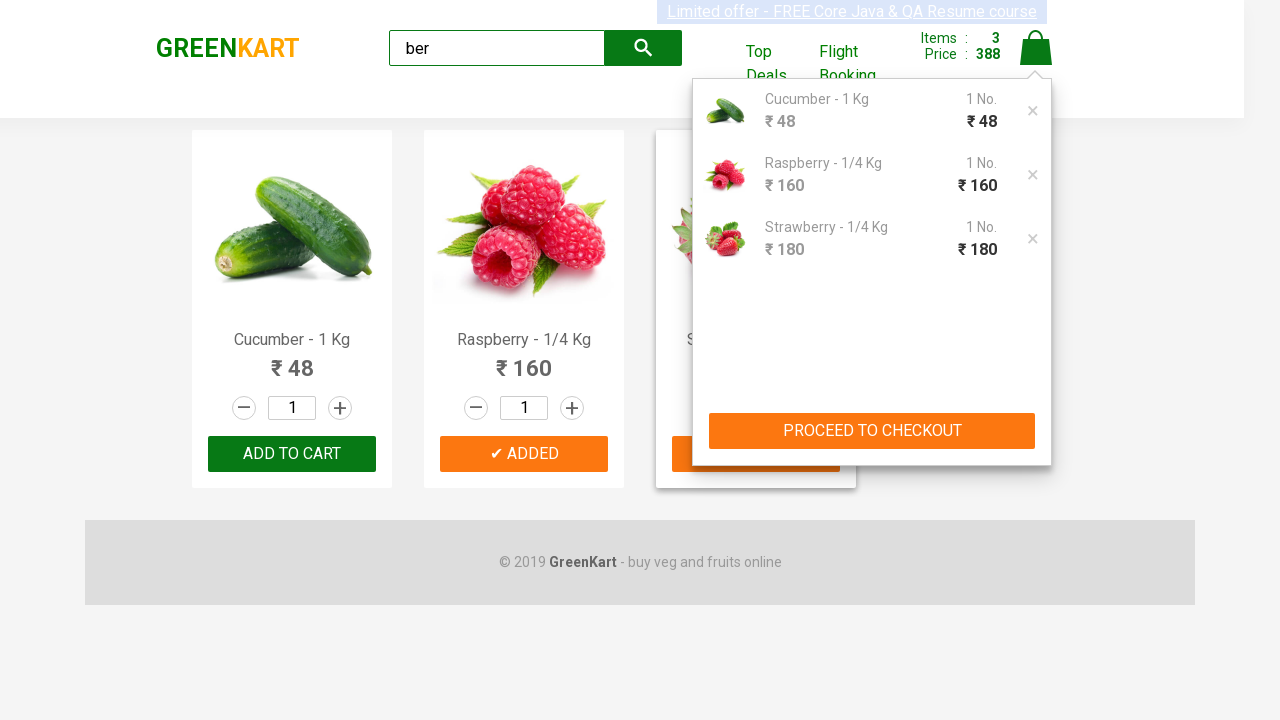

Clicked PROCEED TO CHECKOUT button at (872, 431) on xpath=//button[normalize-space()='PROCEED TO CHECKOUT']
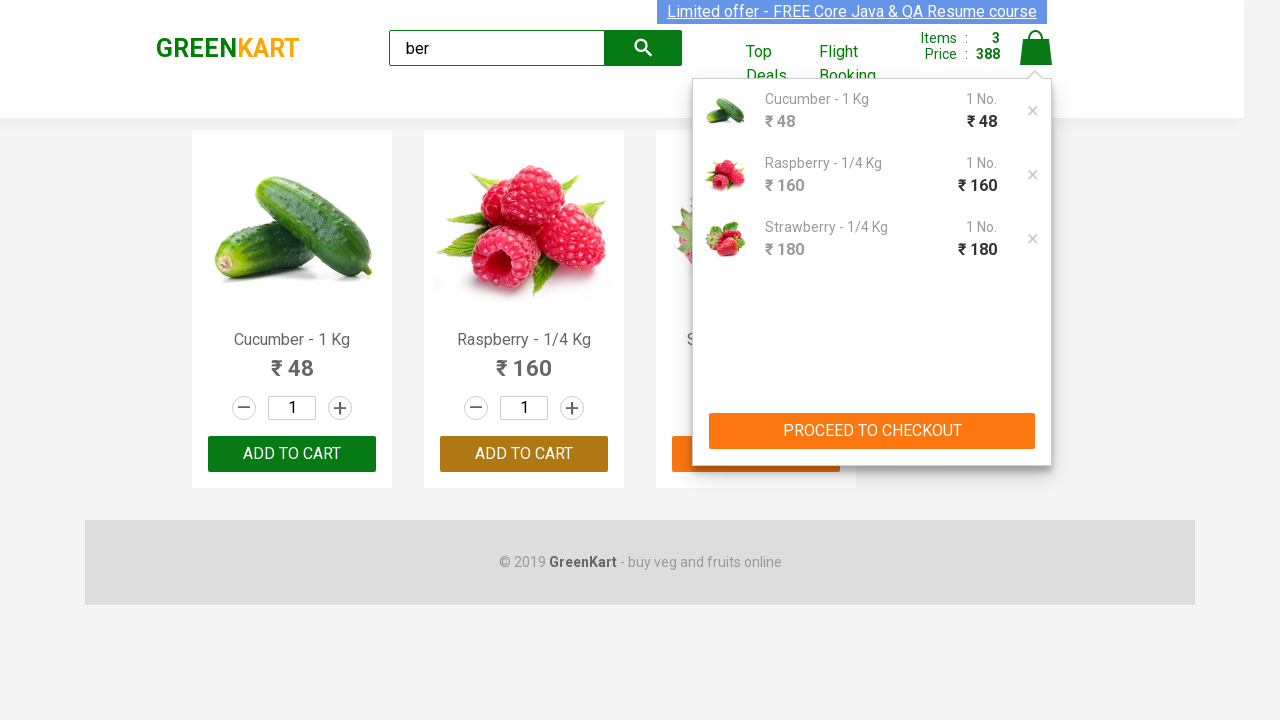

Waited for checkout page to load
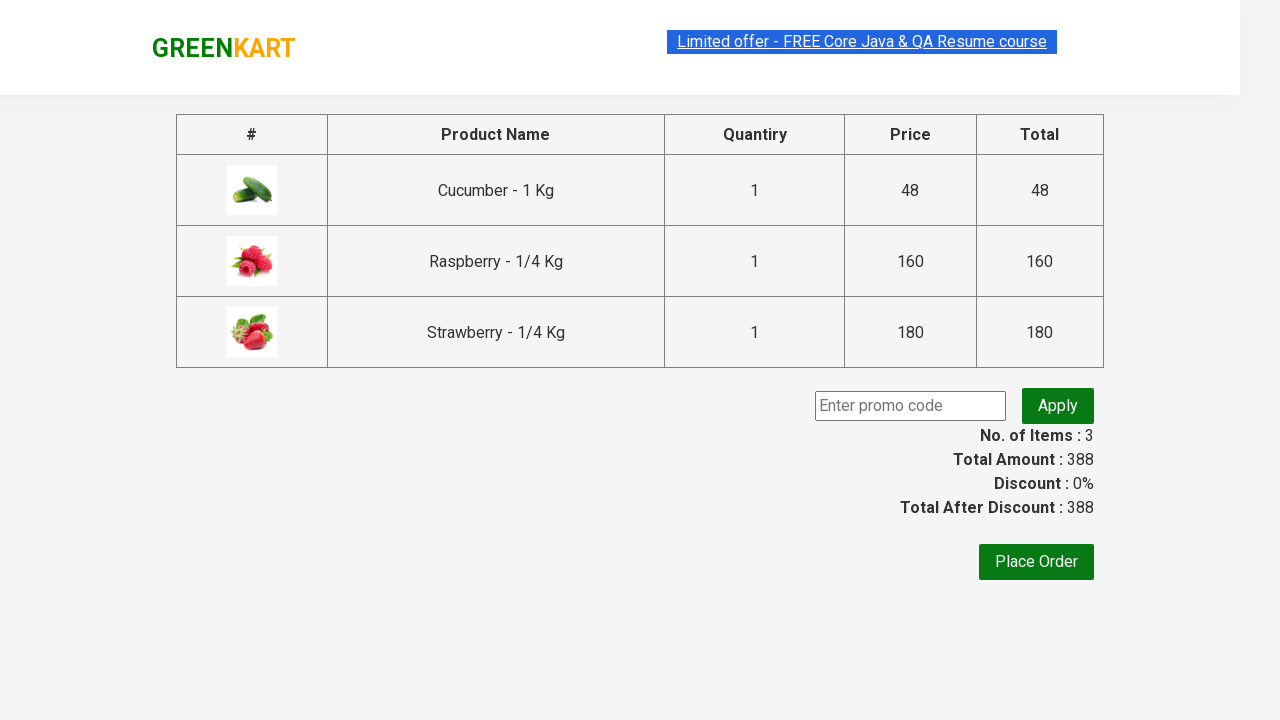

Collected all cart item names for verification
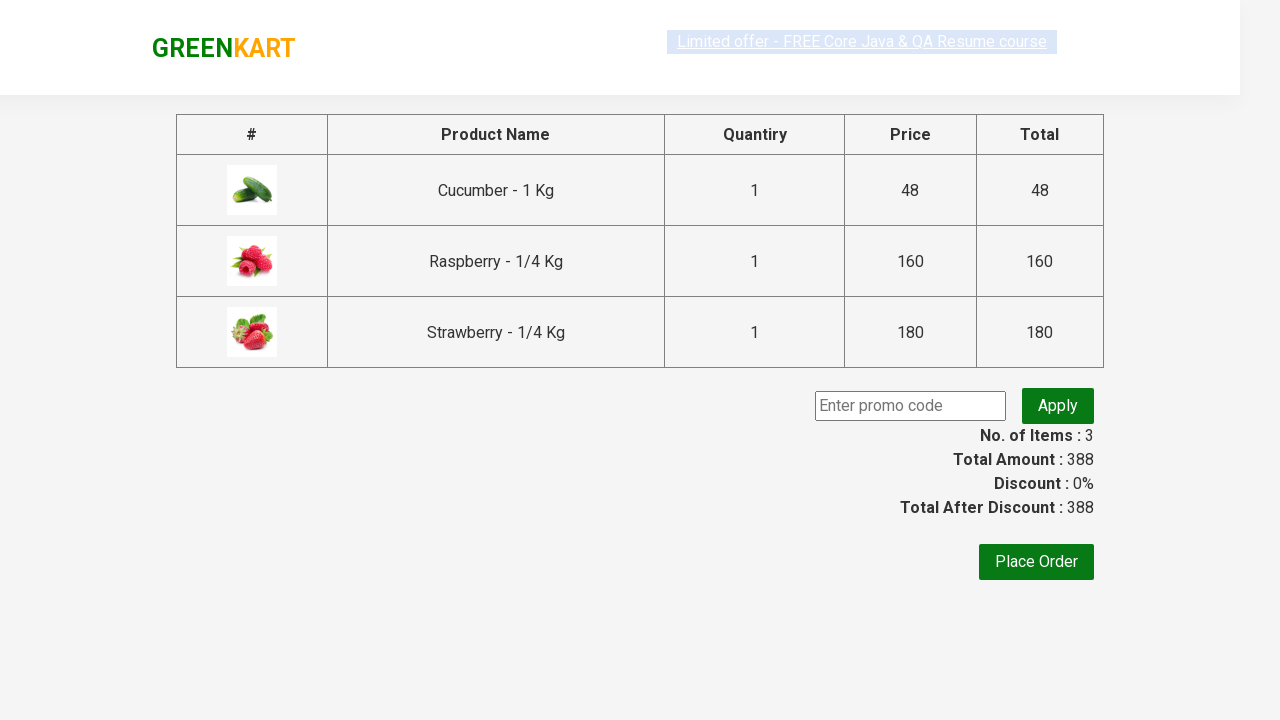

Verified that cart contents match the selected items
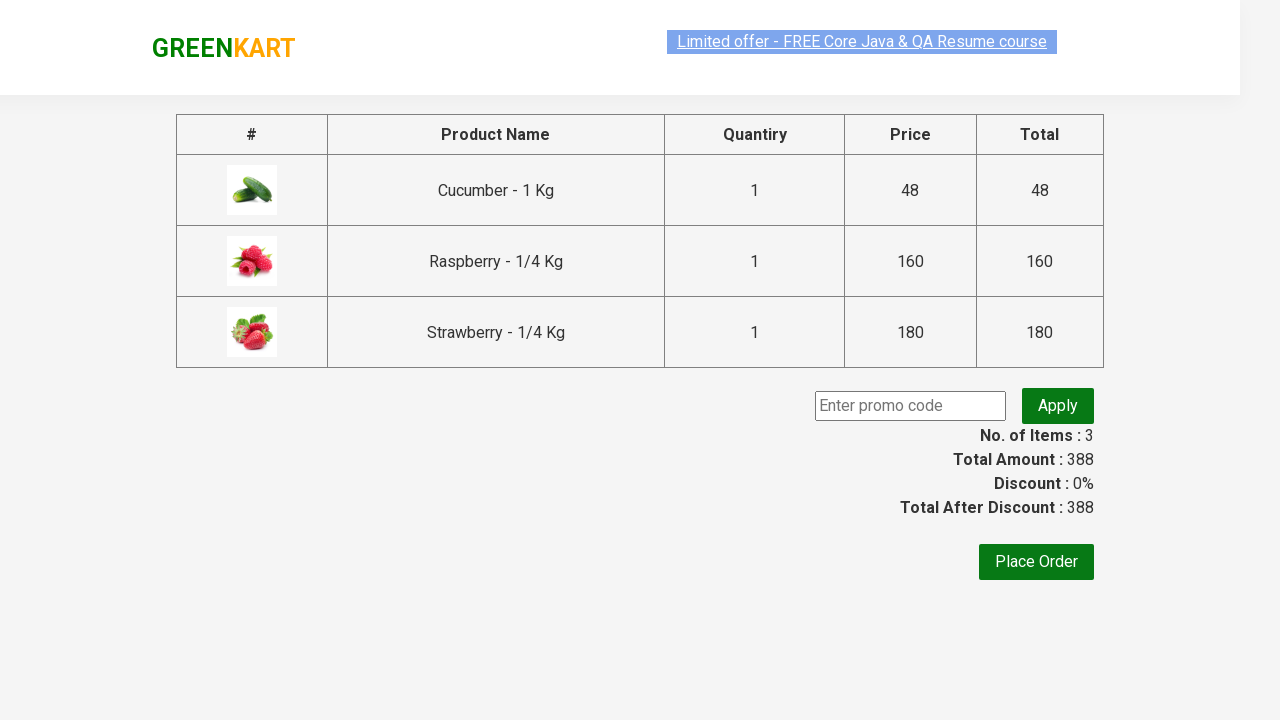

Filled promo code field with 'rahulshettyacademy' on //input[@placeholder='Enter promo code']
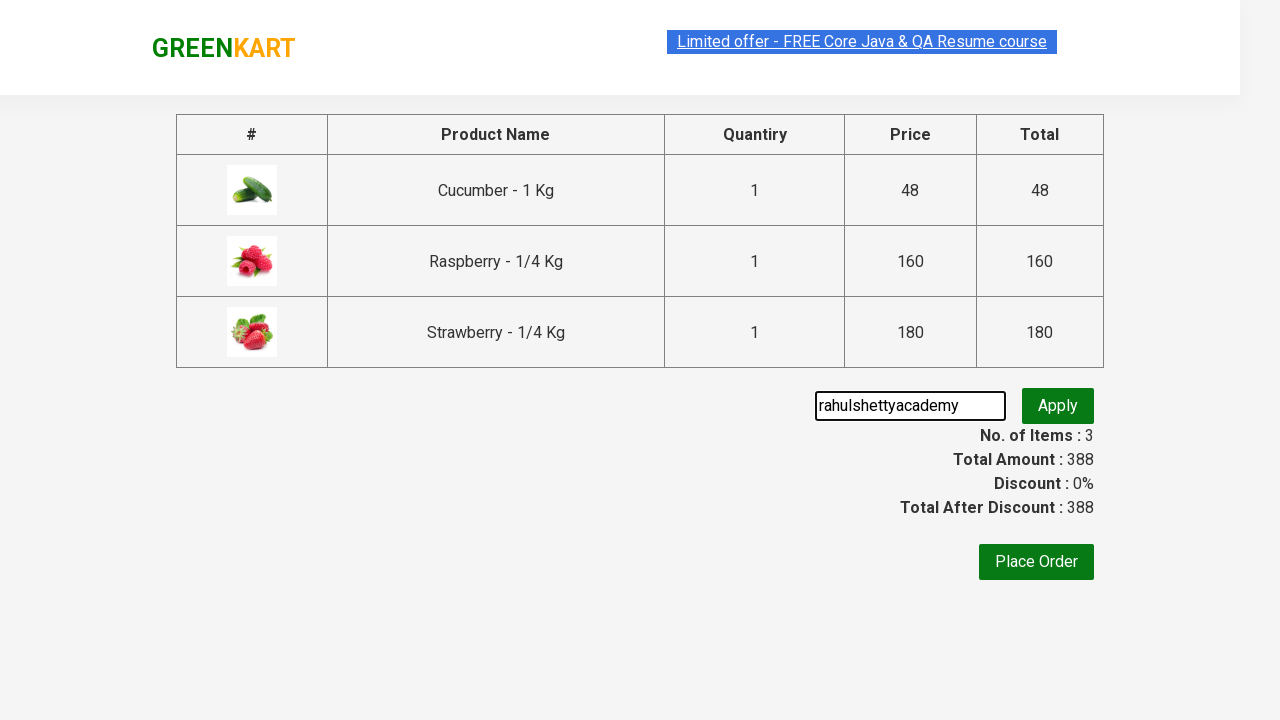

Clicked Apply button to apply promo code at (1058, 406) on xpath=//button[normalize-space()='Apply']
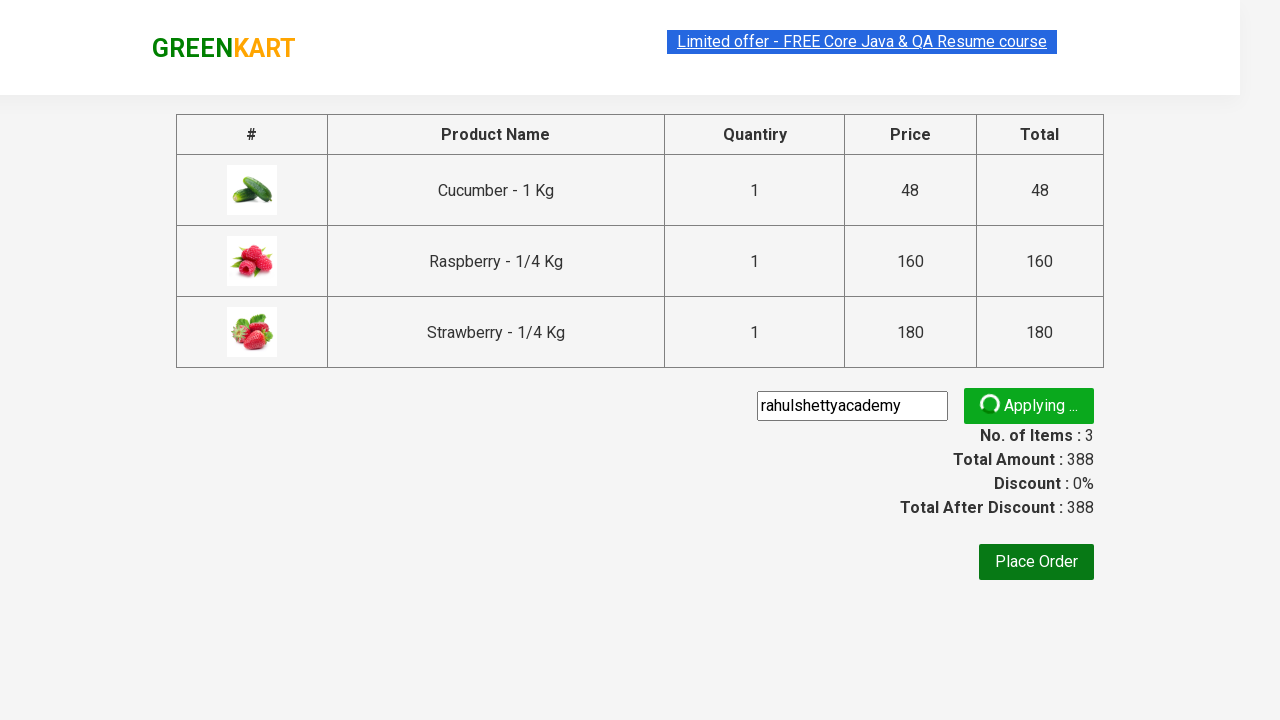

Waited for promo code validation response
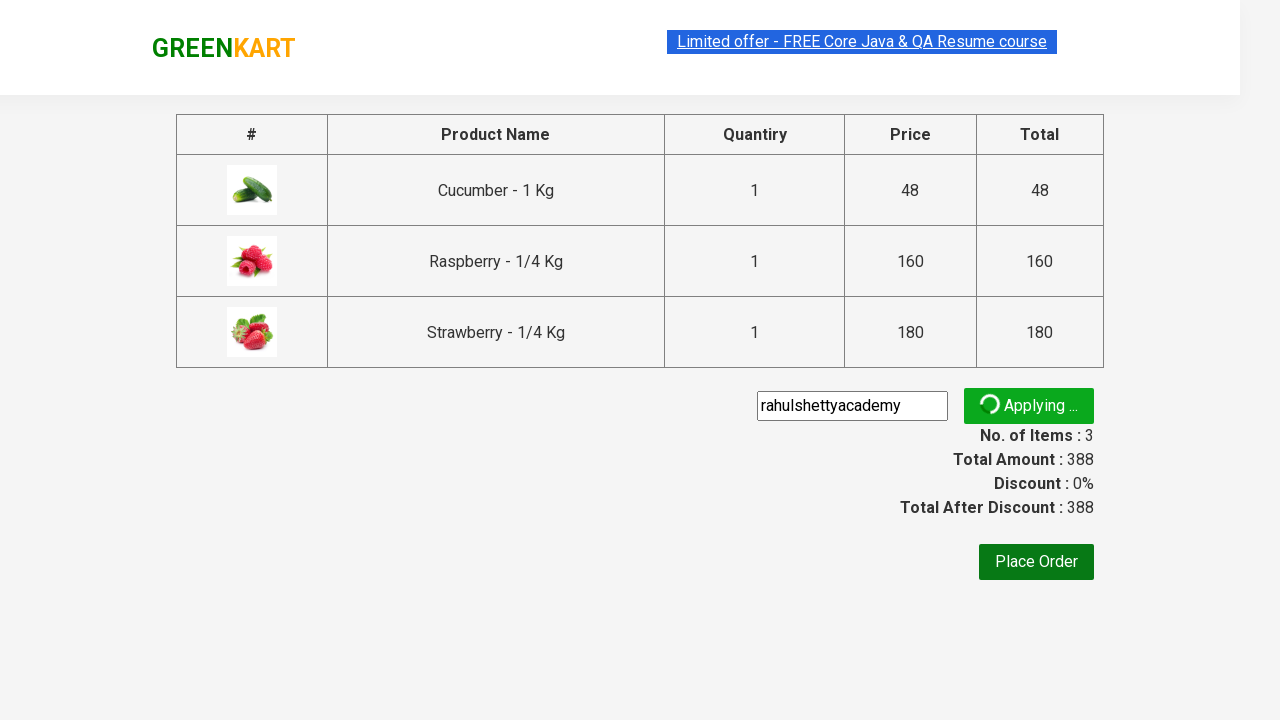

Retrieved promo message: Code applied ..!
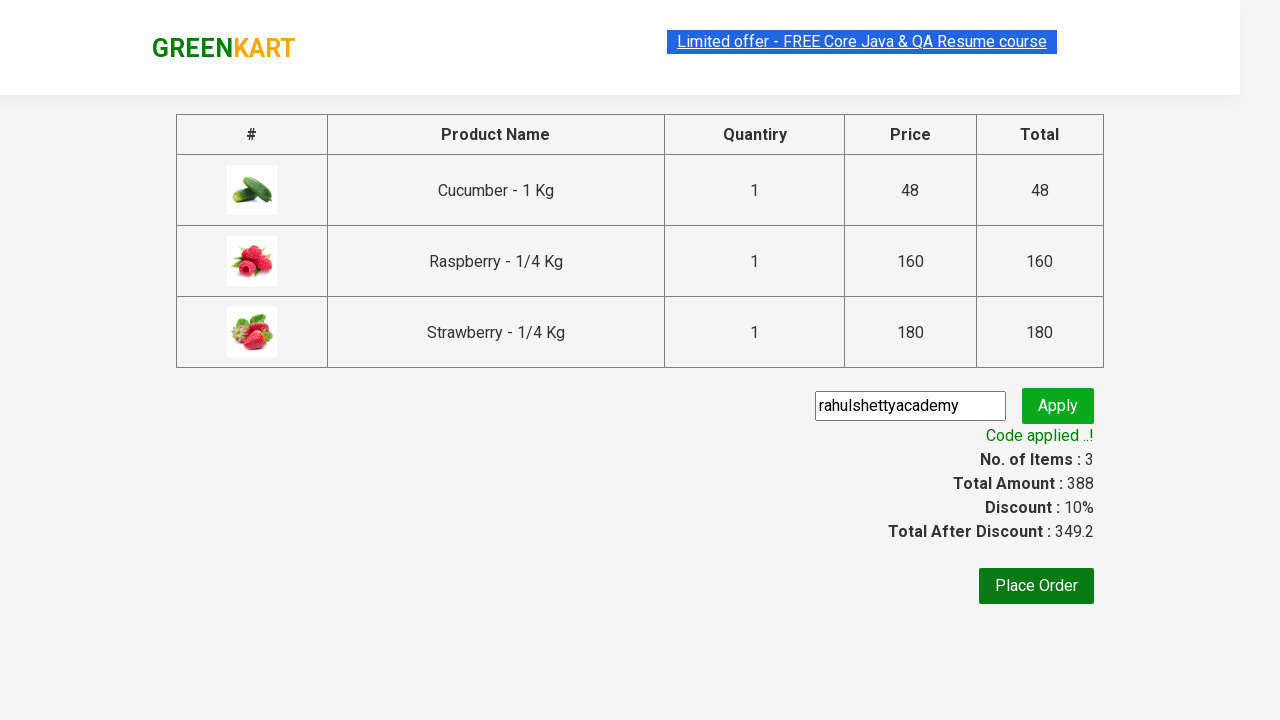

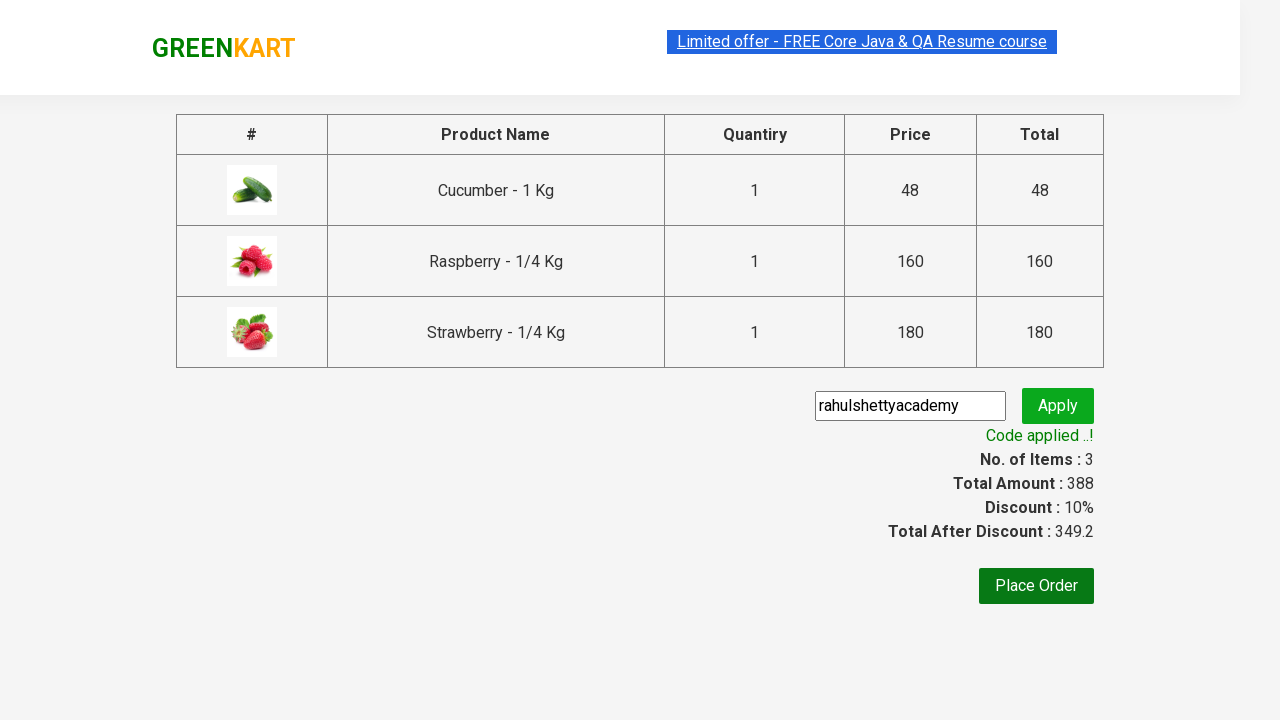